Tests file upload functionality by navigating to the file upload page, uploading a file using the file input element, and verifying the upload success message

Starting URL: http://the-internet.herokuapp.com/

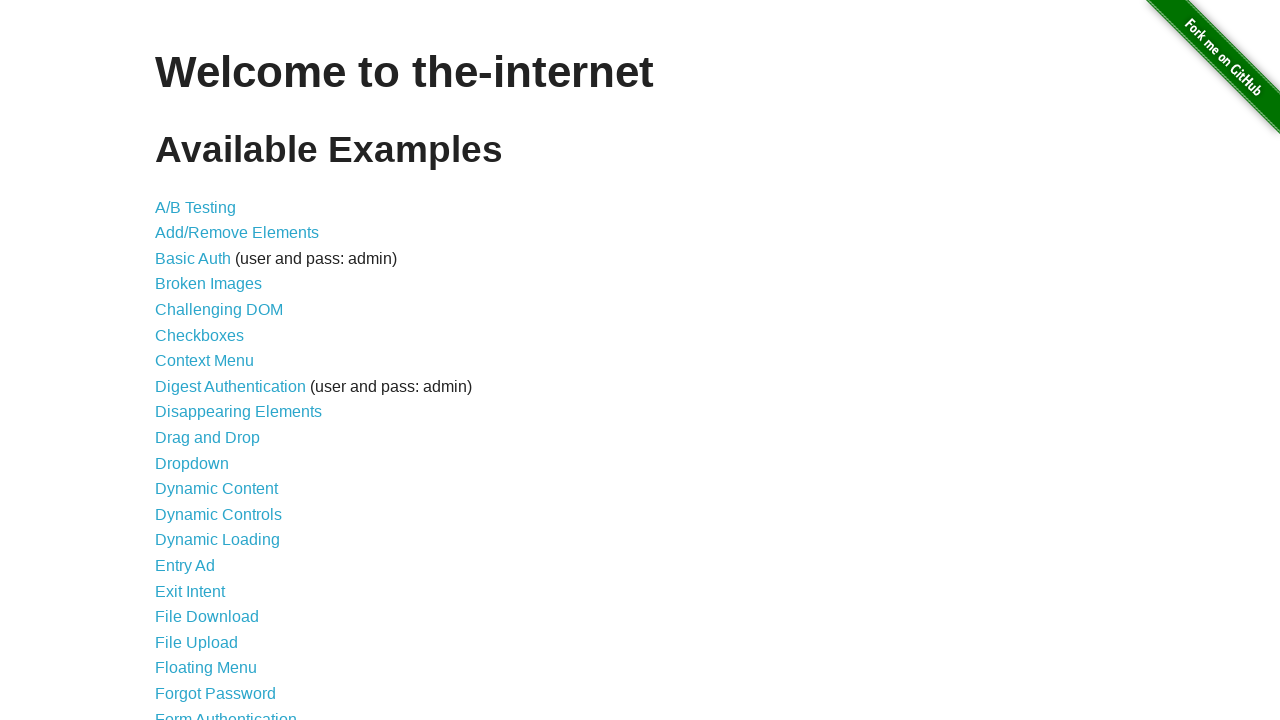

Clicked on File Upload link to navigate to upload page at (196, 642) on text=File Upload
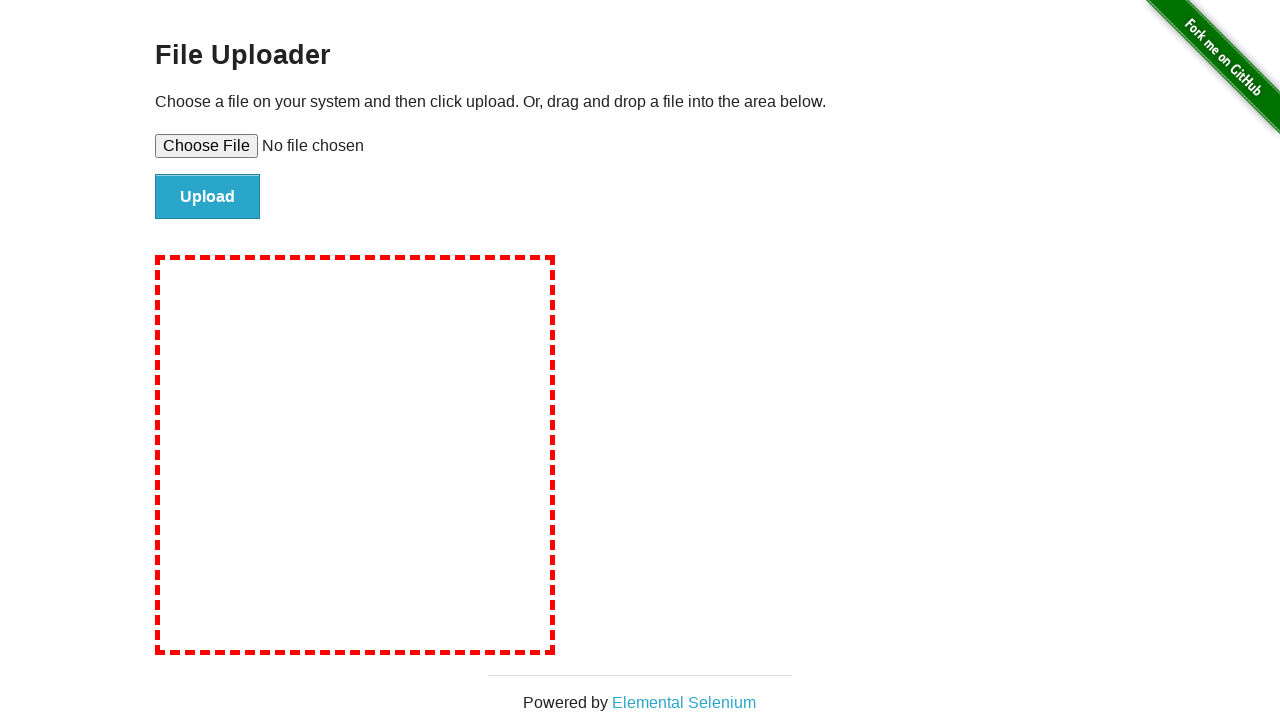

Set input file with test_image.png
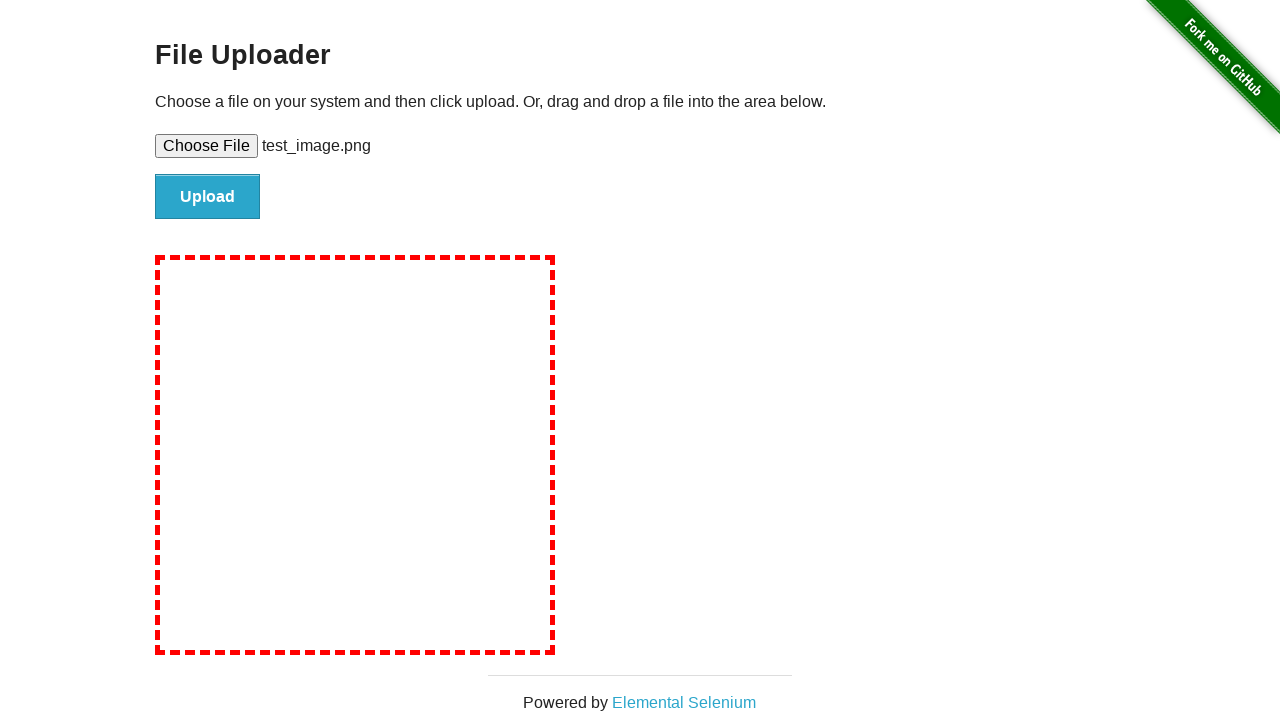

Clicked submit button to upload the file at (208, 197) on #file-submit
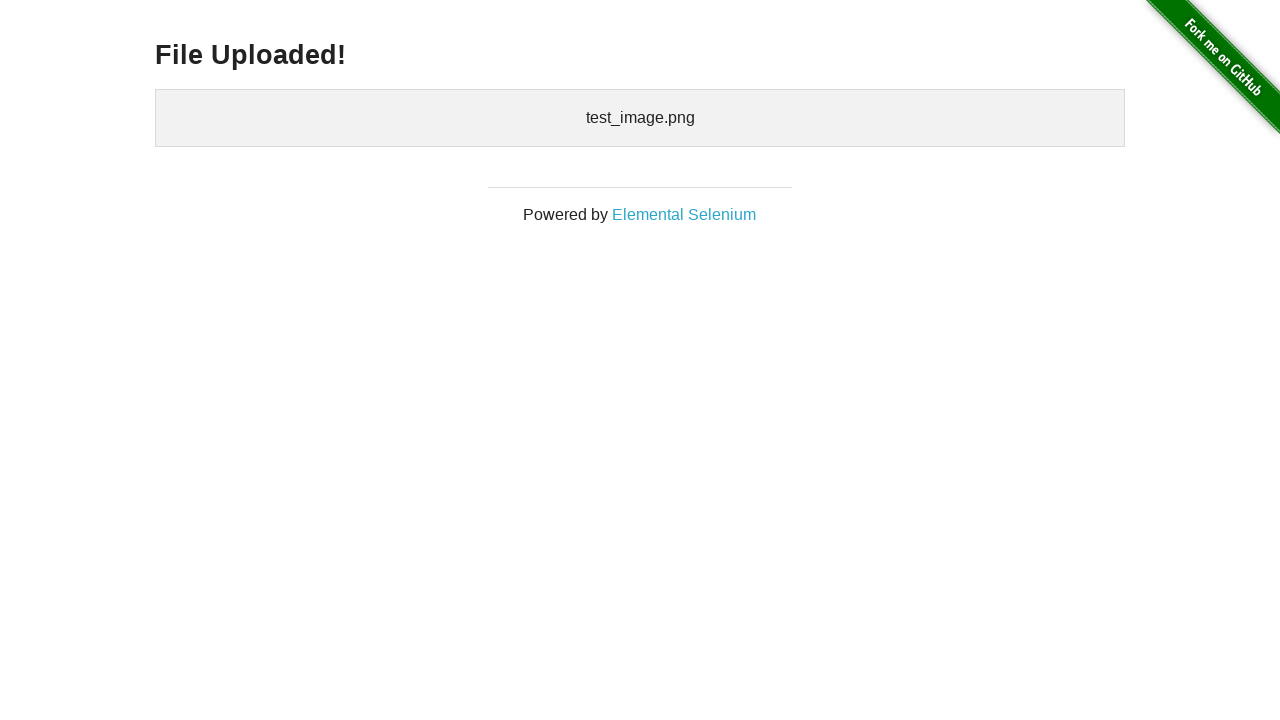

Upload success message appeared
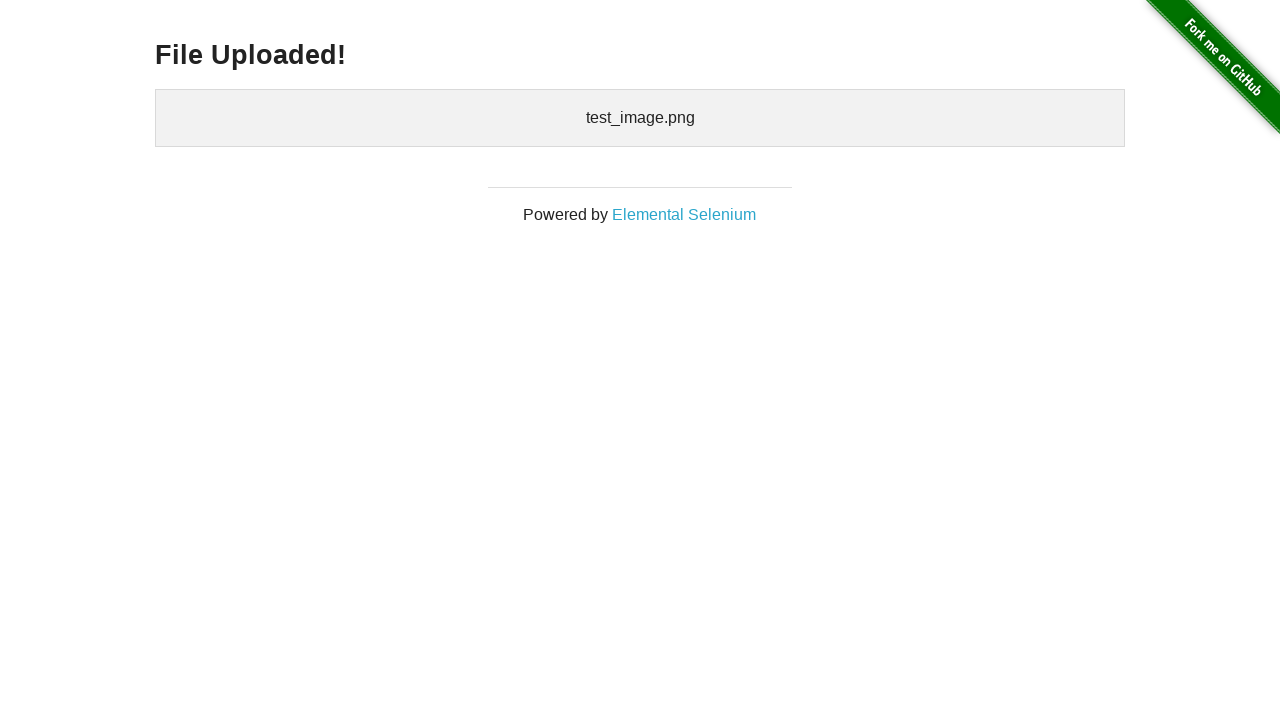

Verified upload success message displays 'File Uploaded!'
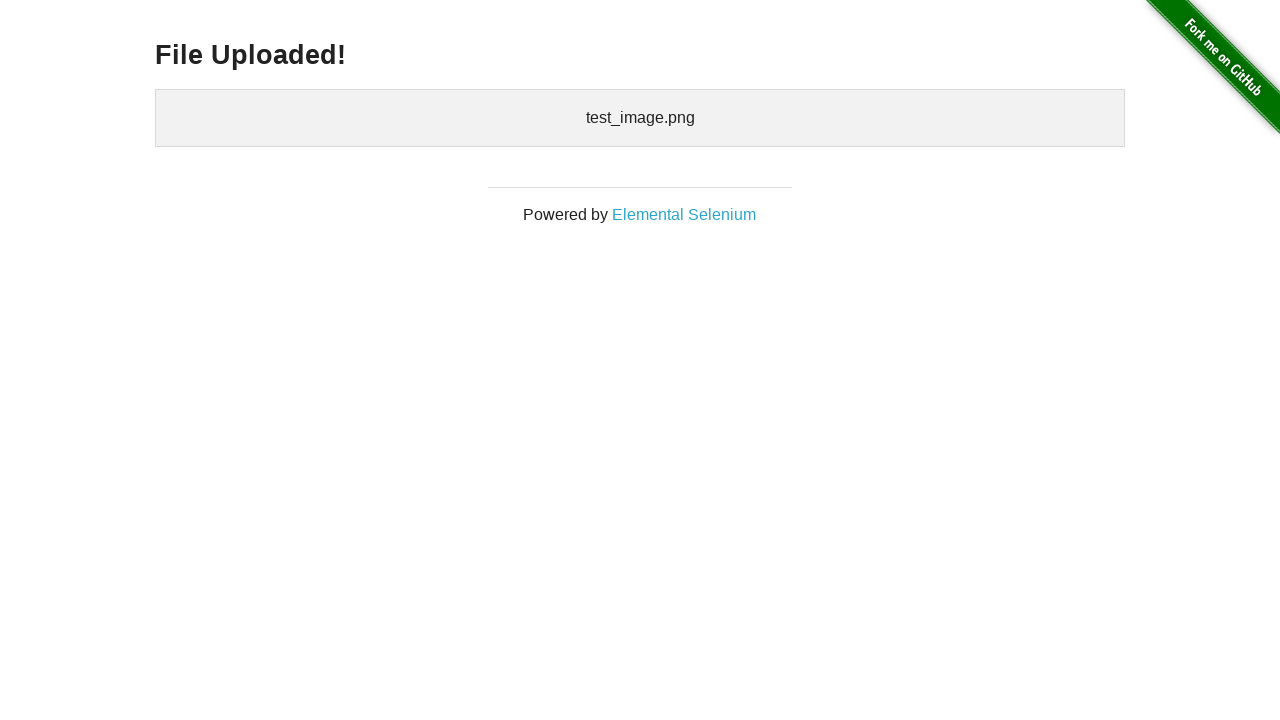

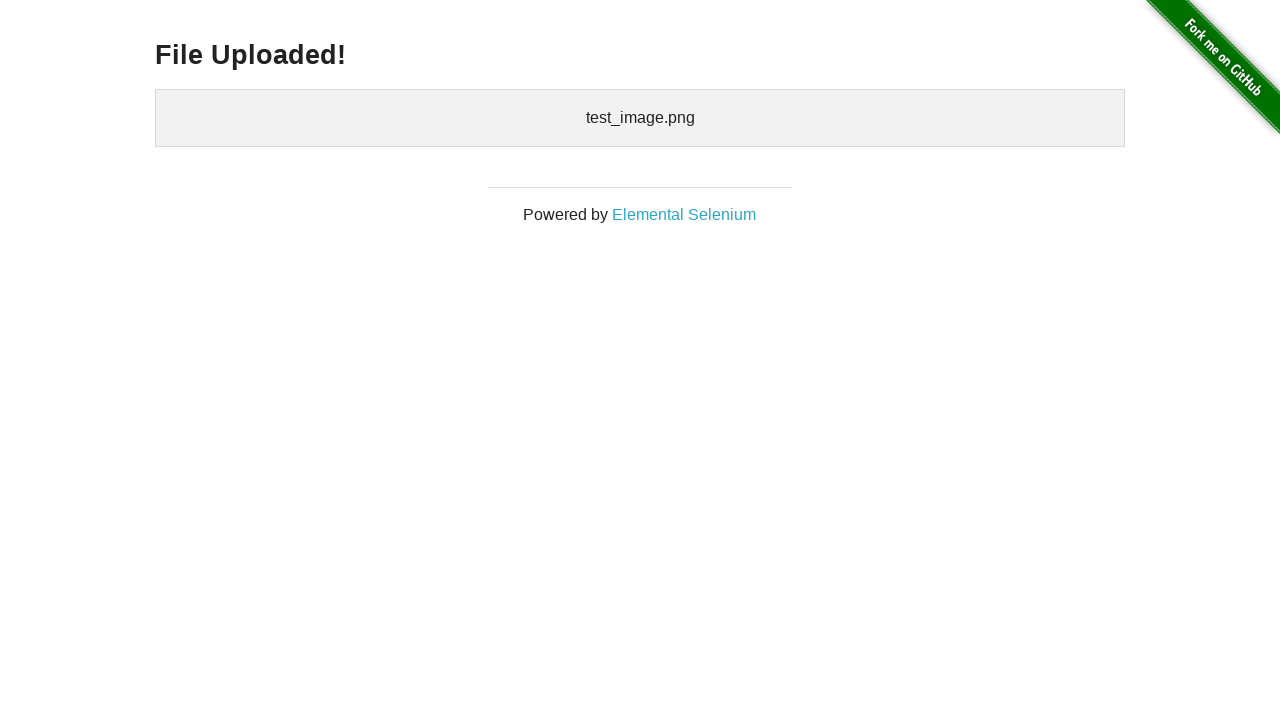